Tests auto-suggest dropdown functionality by typing a partial search term into an autocomplete input field to trigger suggestions.

Starting URL: https://rahulshettyacademy.com/dropdownsPractise/

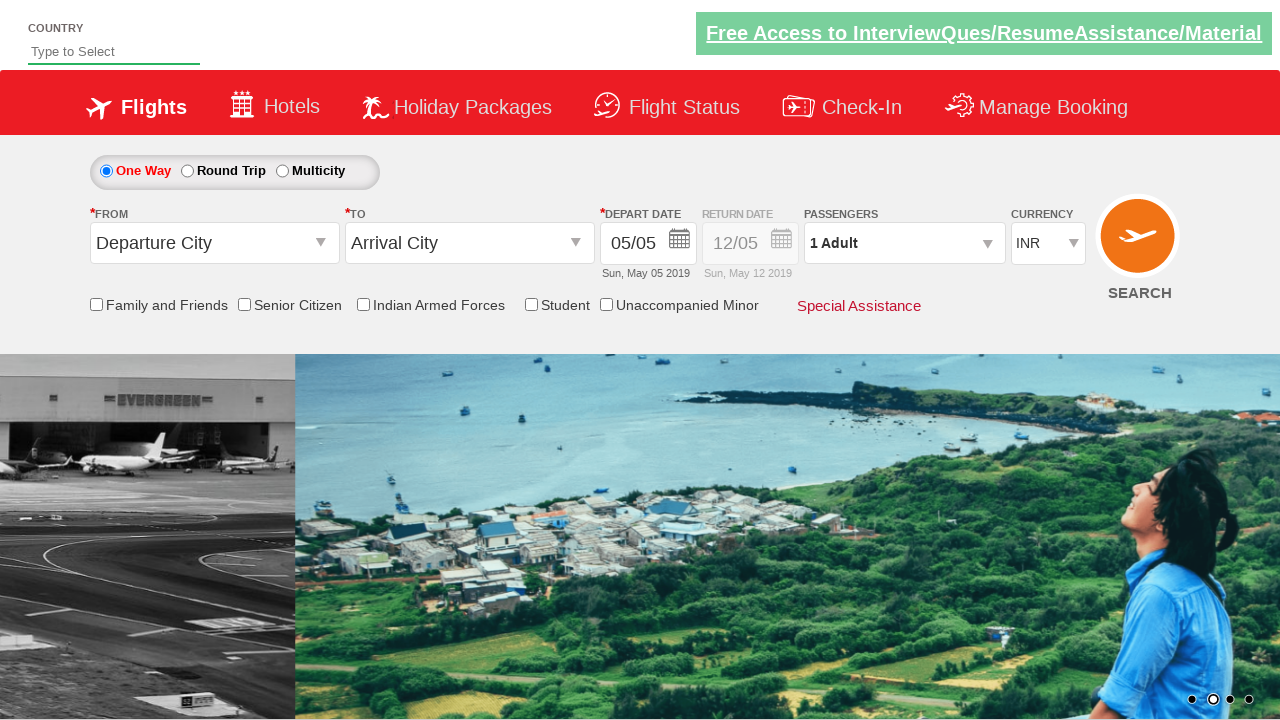

Typed 'ind' into autosuggest input field to trigger dropdown suggestions on #autosuggest
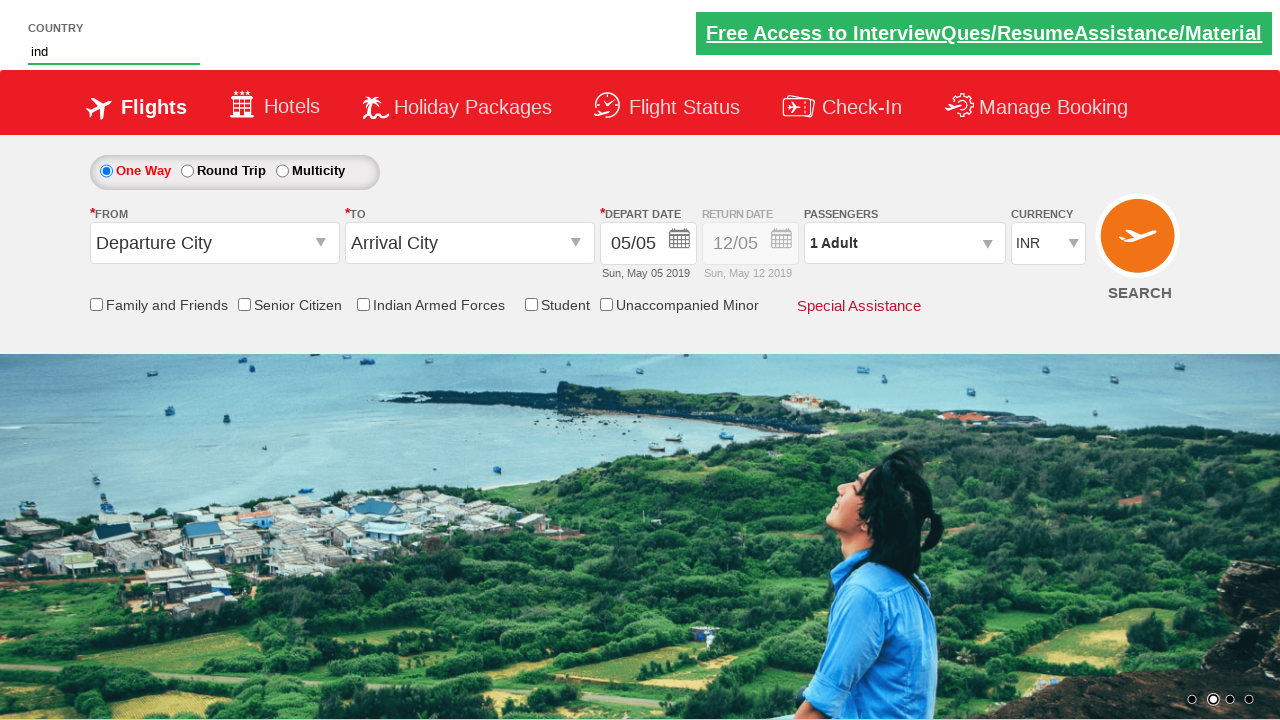

Auto-suggest dropdown appeared with matching suggestions
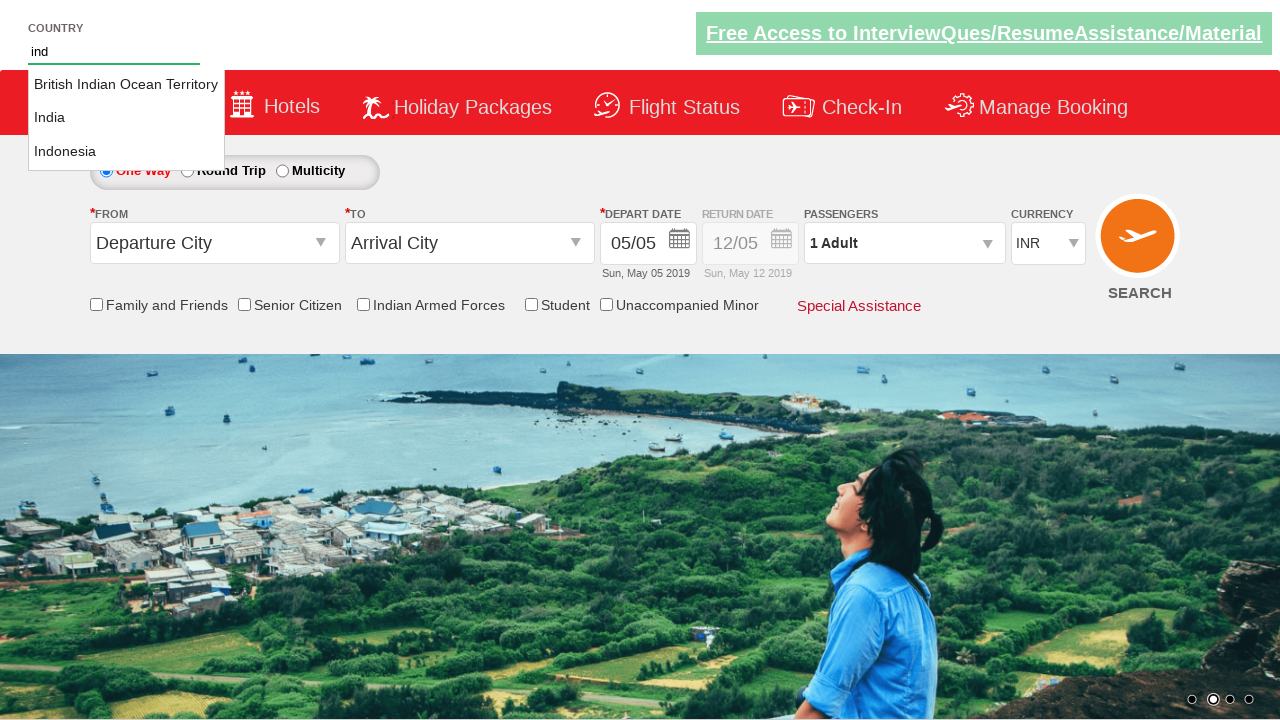

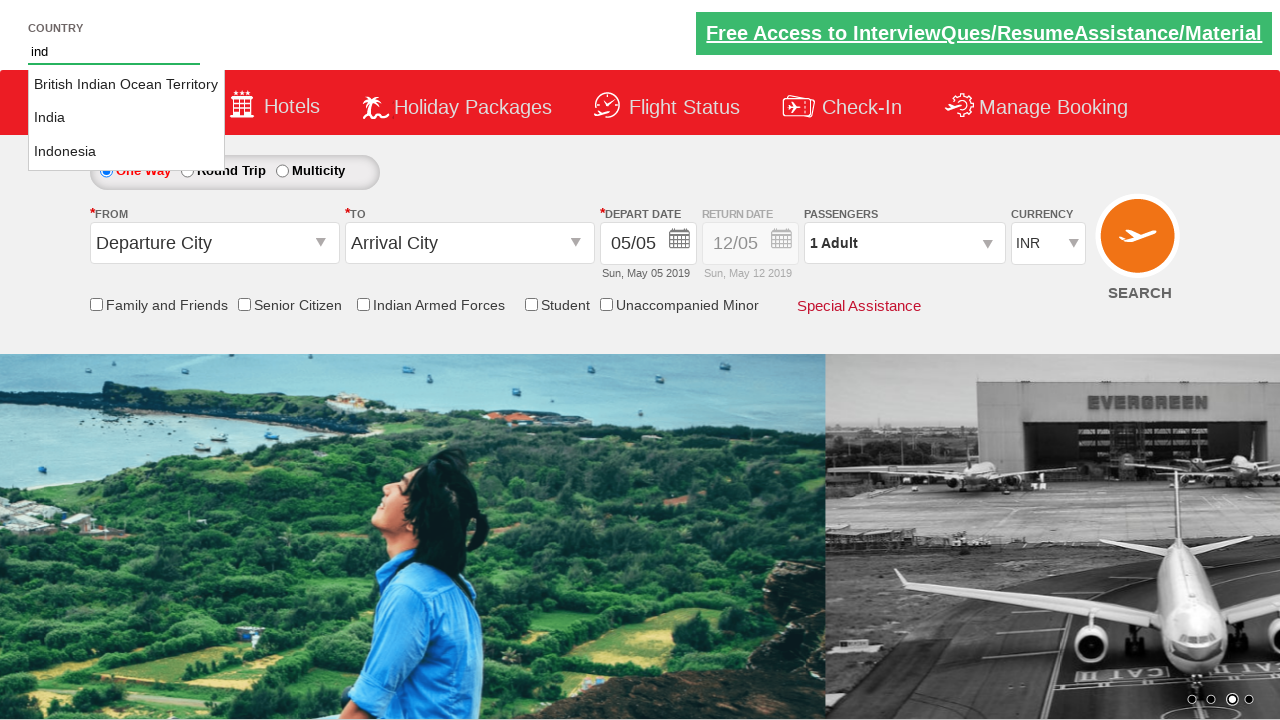